Tests dropdown selection functionality using different methods - selecting by visible text, value, and index

Starting URL: https://the-internet.herokuapp.com/dropdown

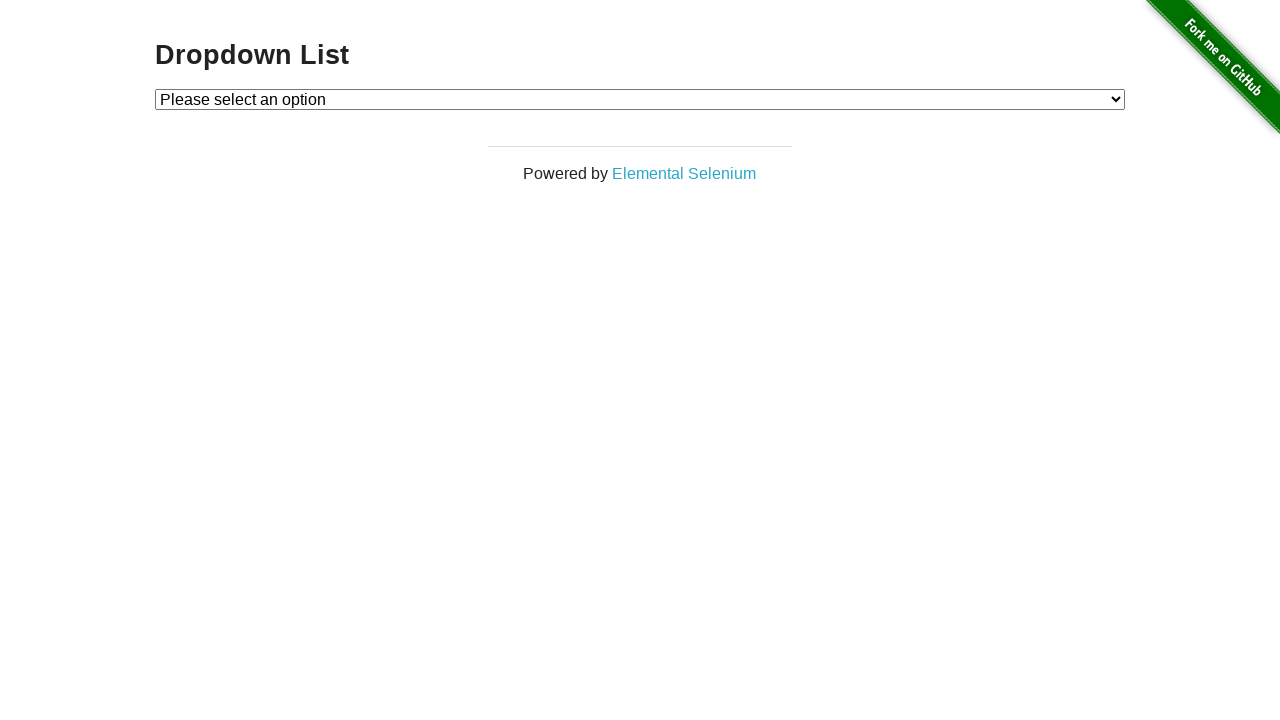

Located the dropdown element
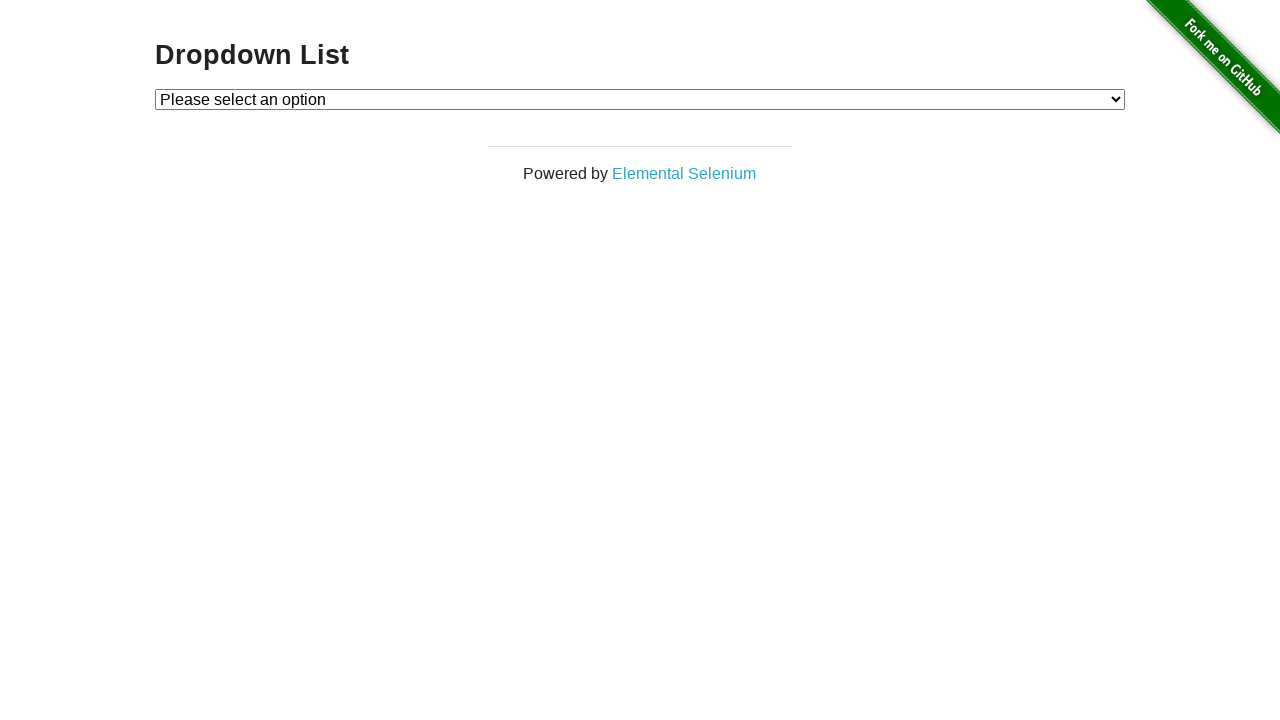

Selected 'Option 2' by visible text on #dropdown
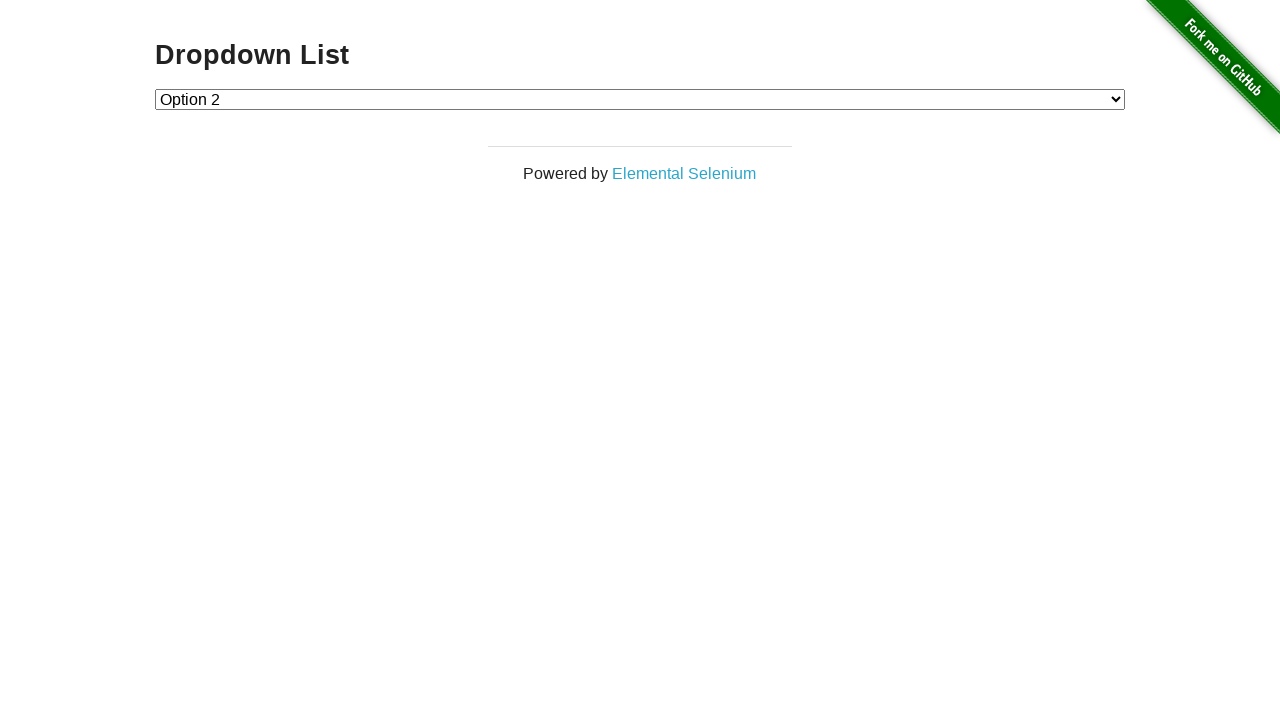

Verified that 'Option 2' is selected
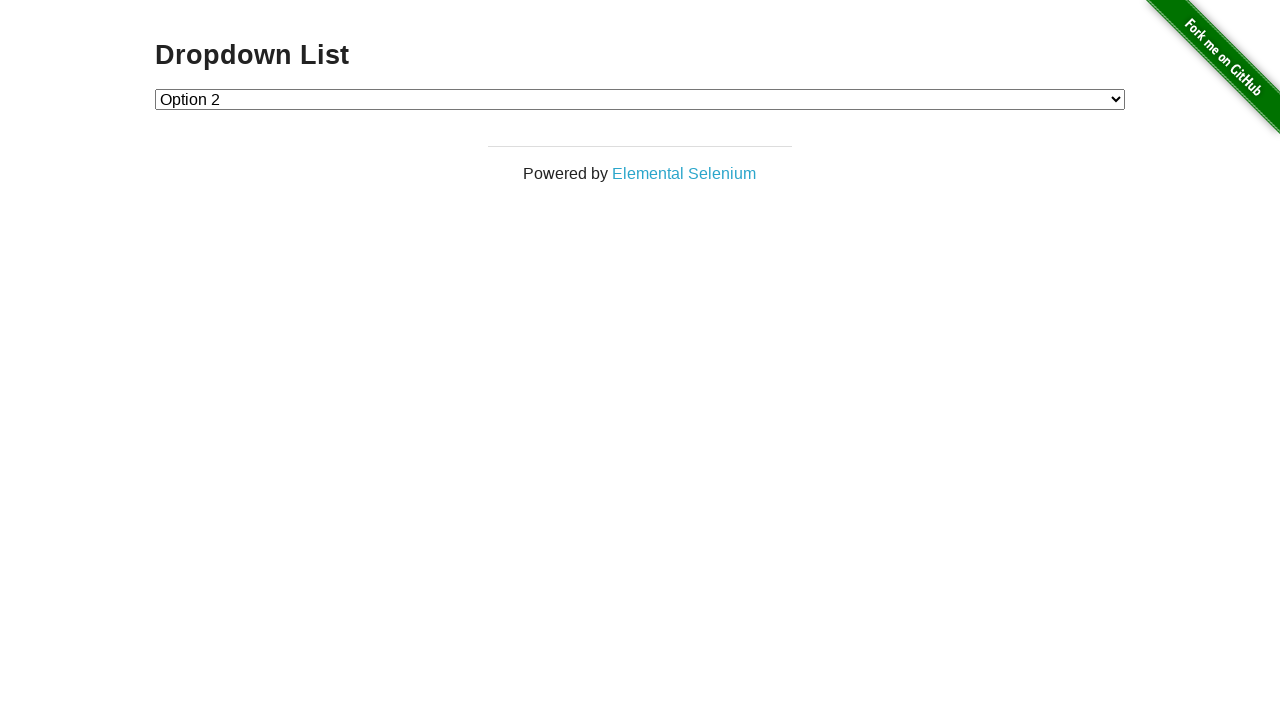

Selected option with value '1' on #dropdown
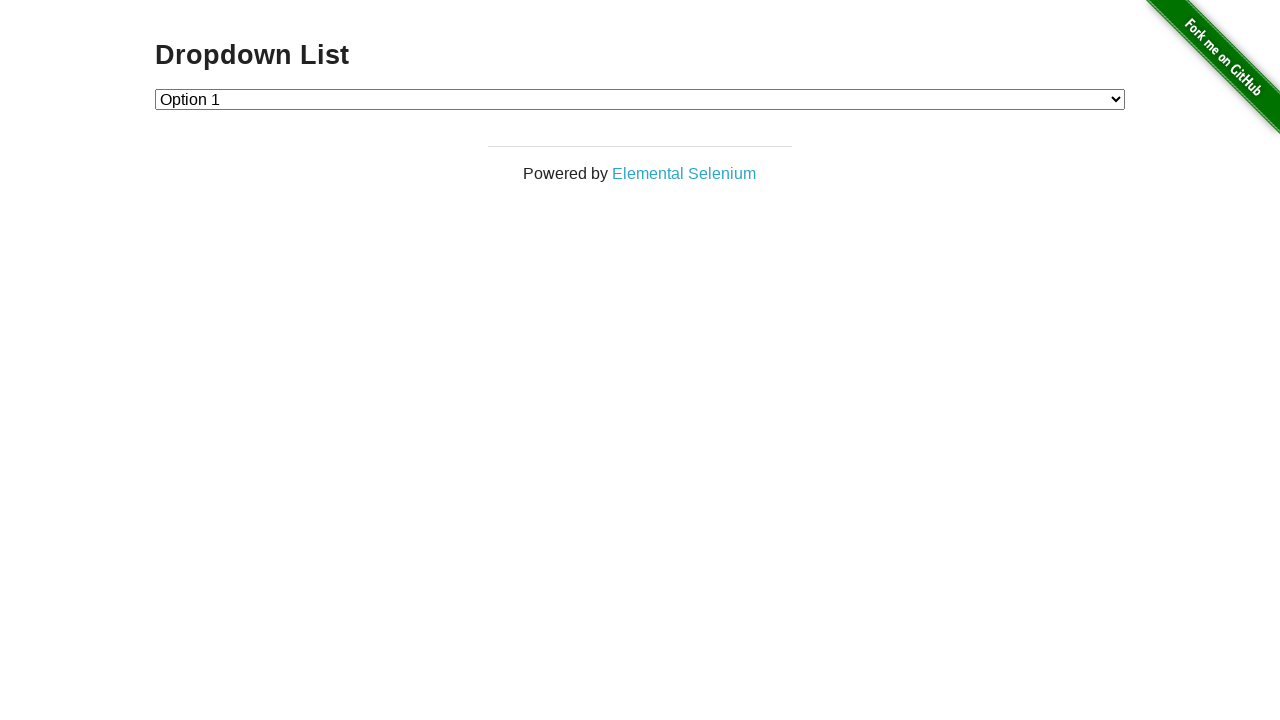

Verified that 'Option 1' is selected
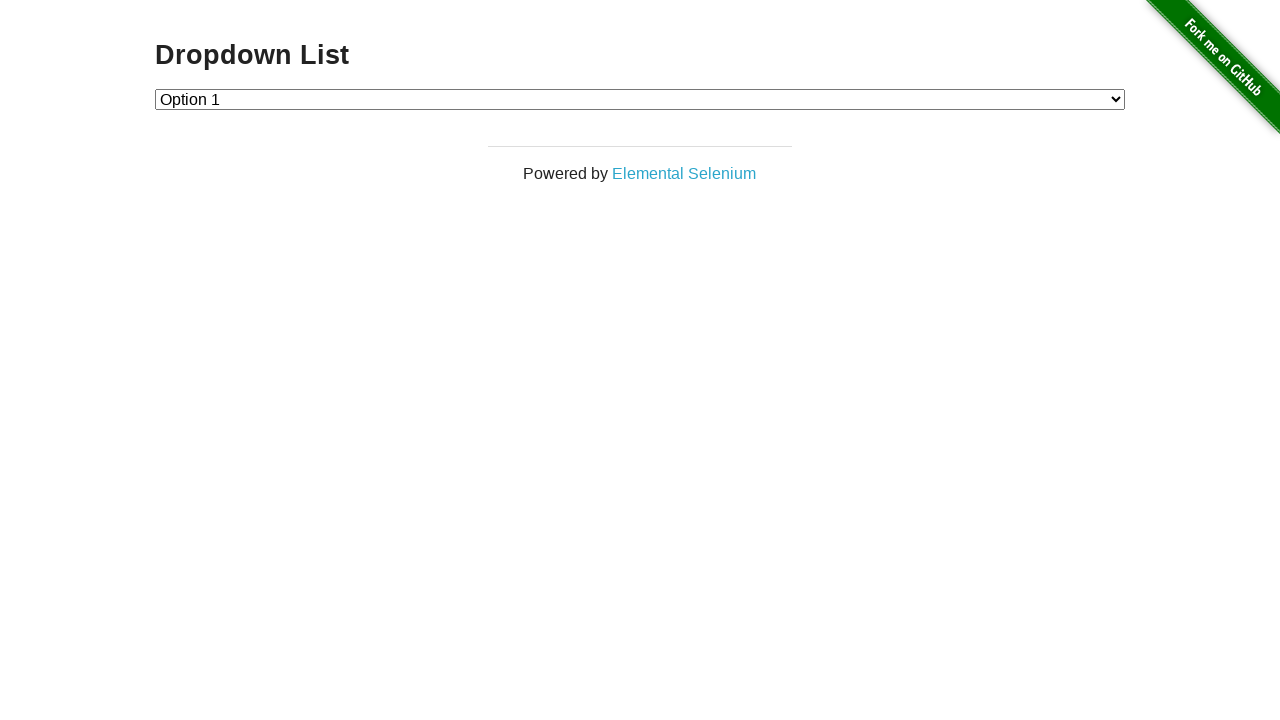

Selected option at index 2 on #dropdown
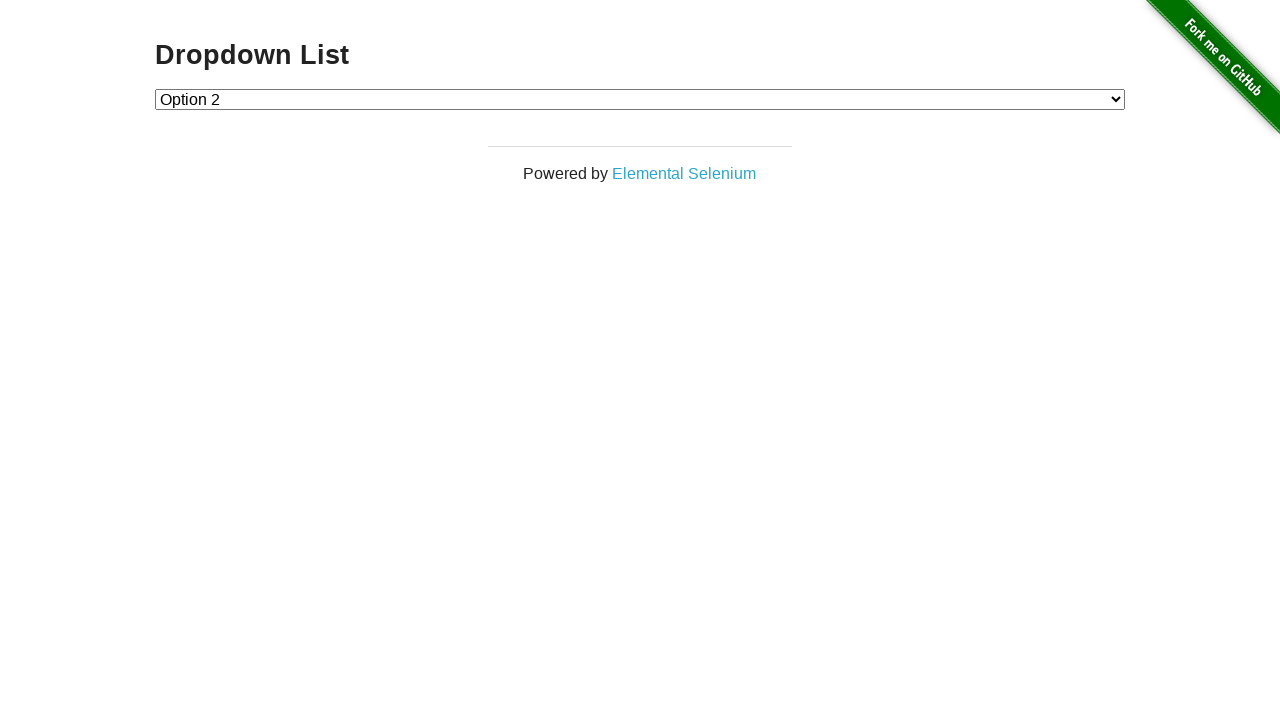

Verified that 'Option 2' is selected by index
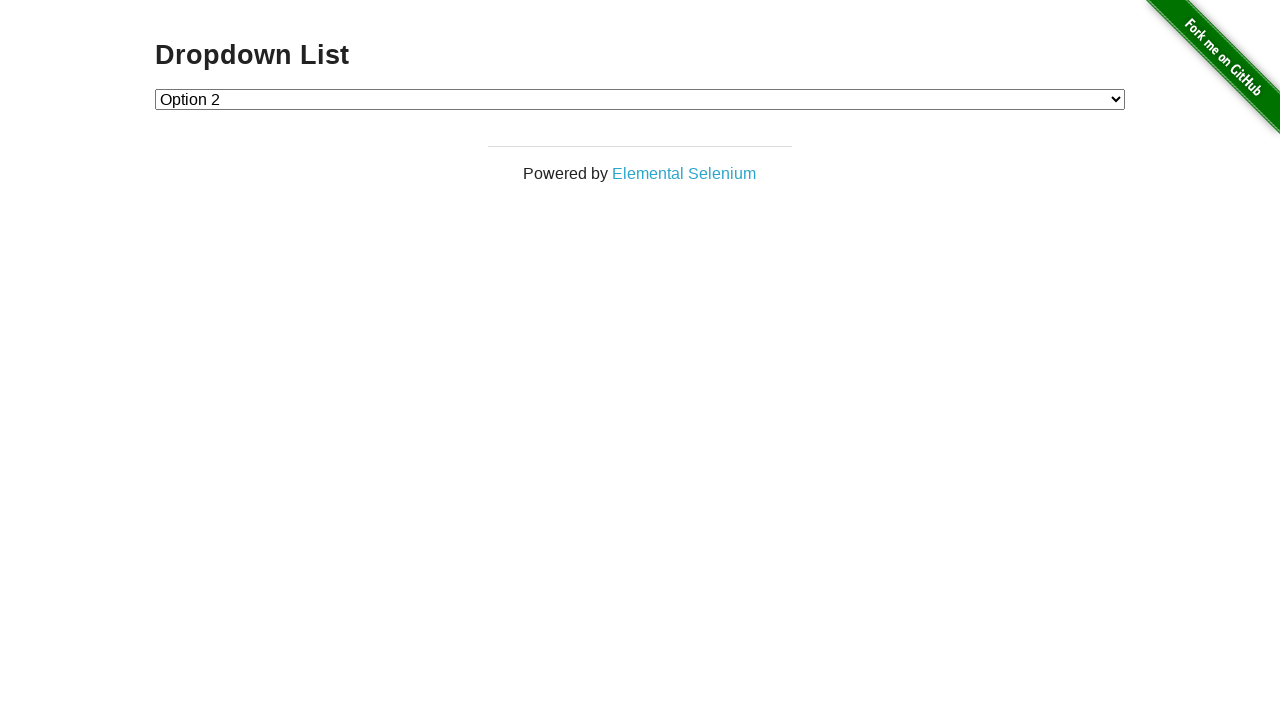

Retrieved all available options: ['Please select an option', 'Option 1', 'Option 2']
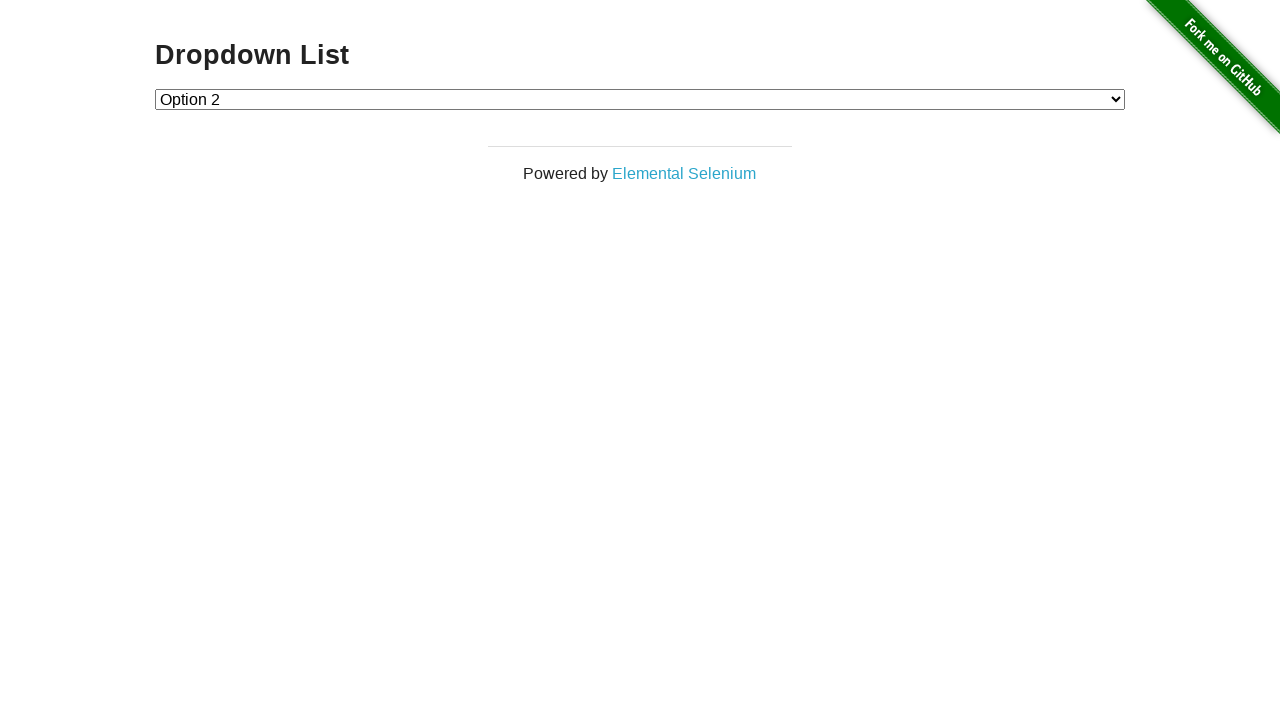

Retrieved currently selected option: Option 2
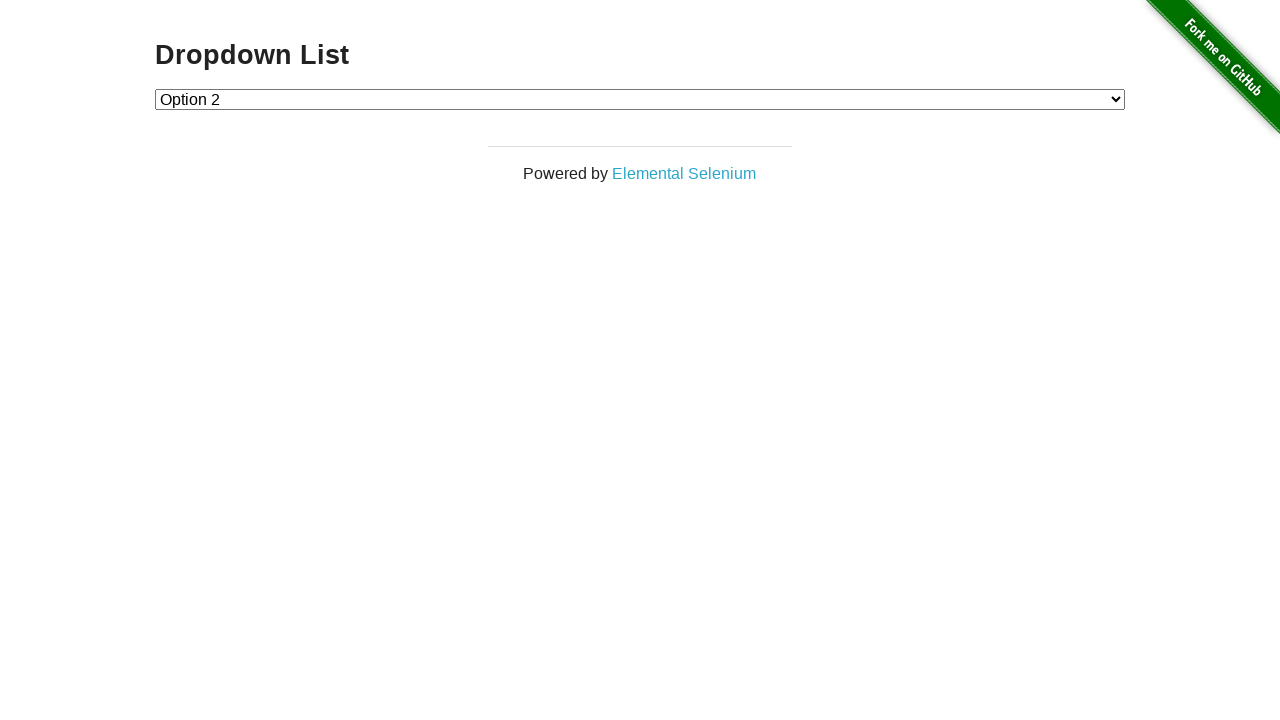

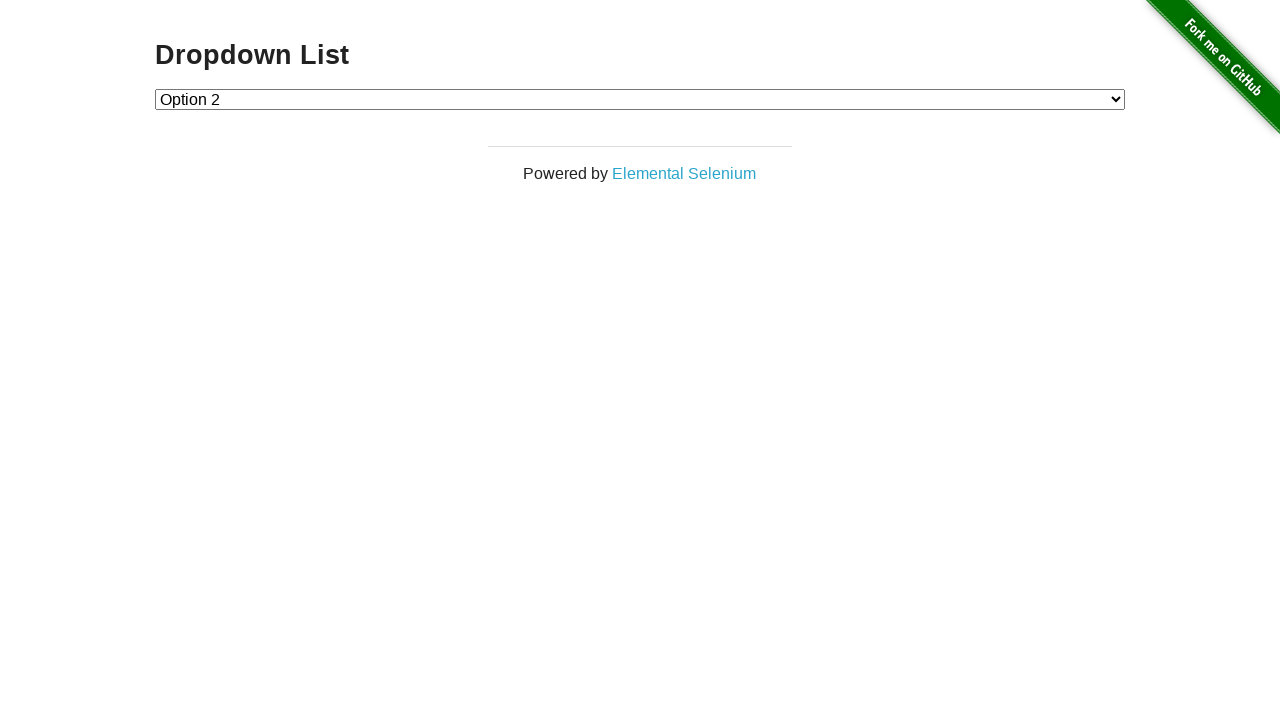